Tests the Selenium web form by filling a textarea and submitting the form, then verifying the success message

Starting URL: https://www.selenium.dev/selenium/web/web-form.html

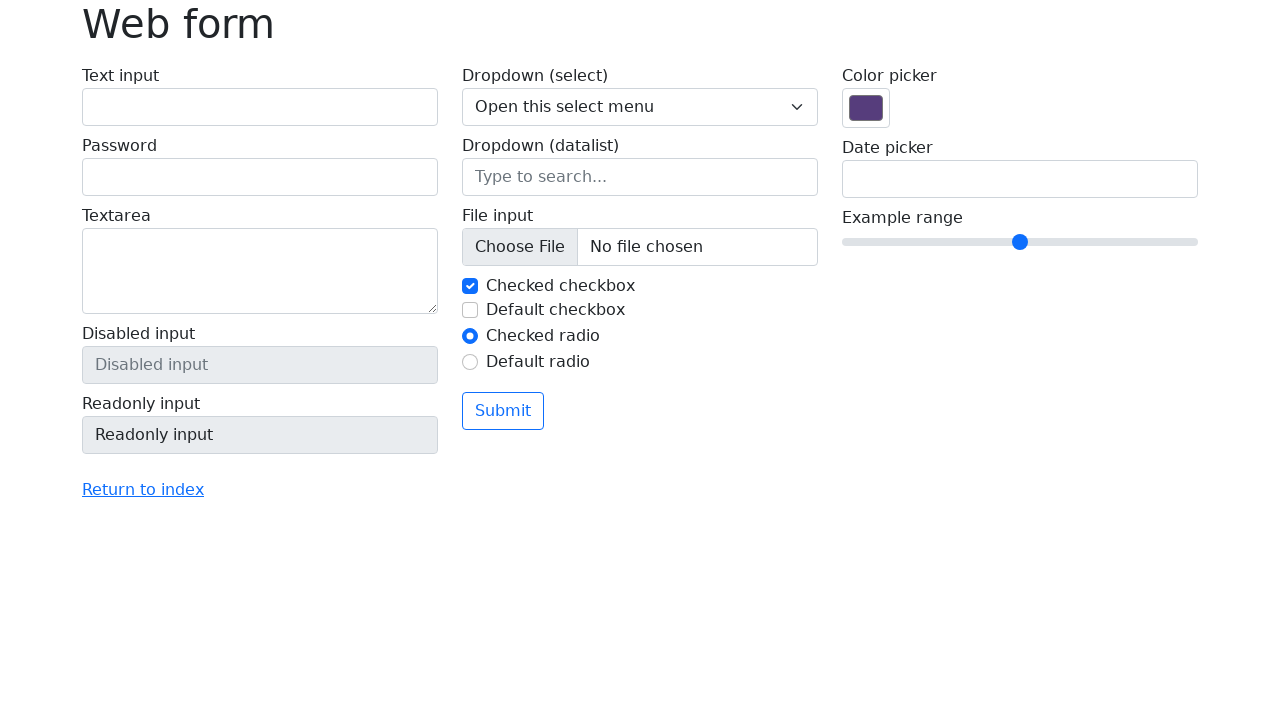

Filled textarea with test message on [name='my-textarea']
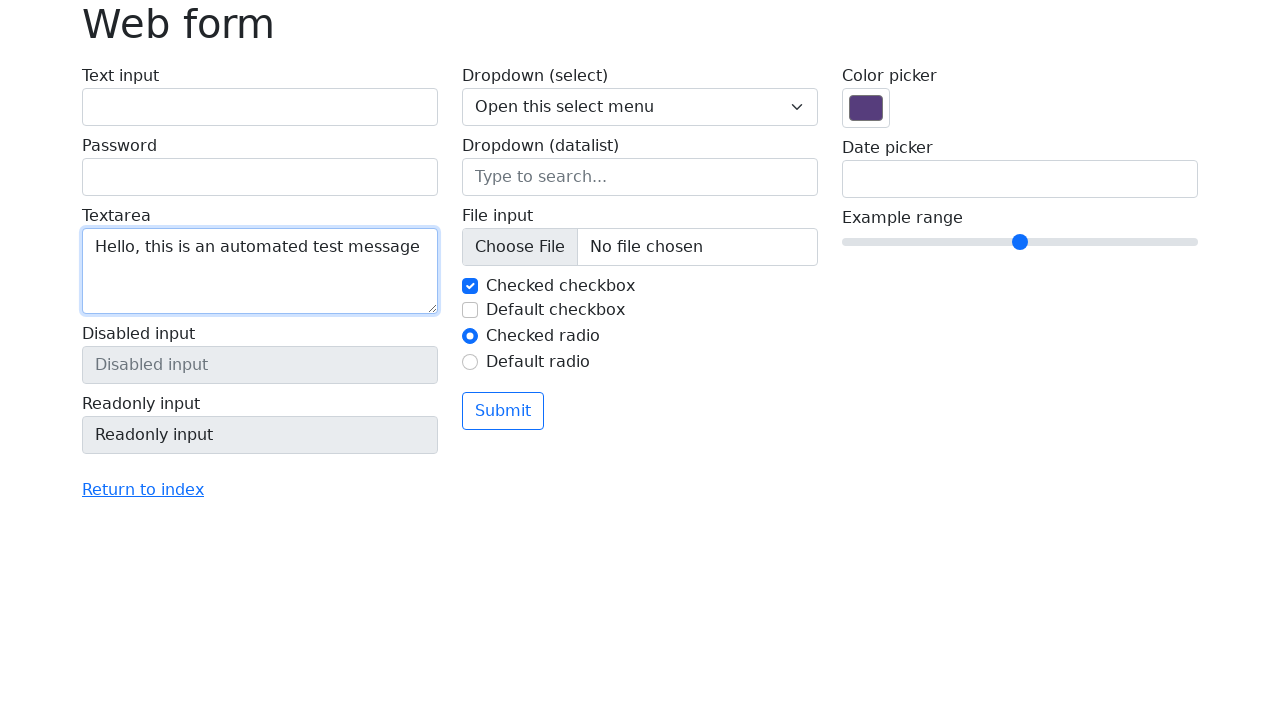

Clicked submit button at (503, 411) on button
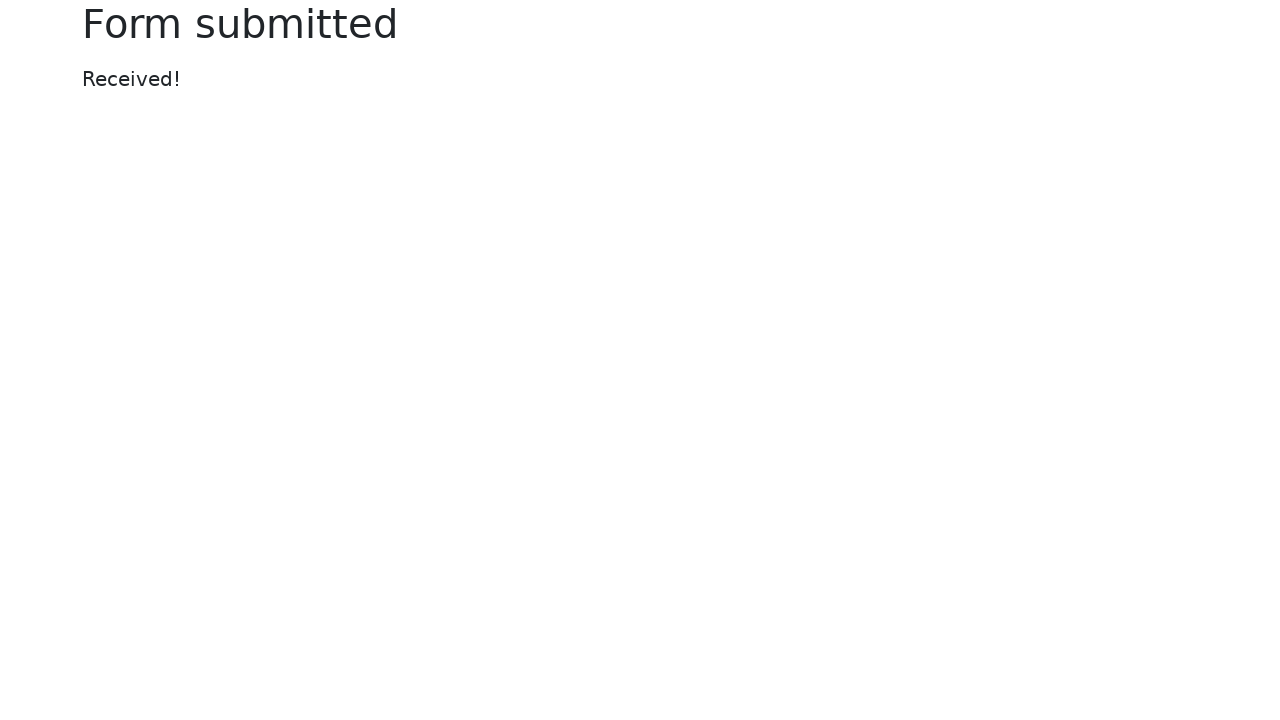

Success message appeared
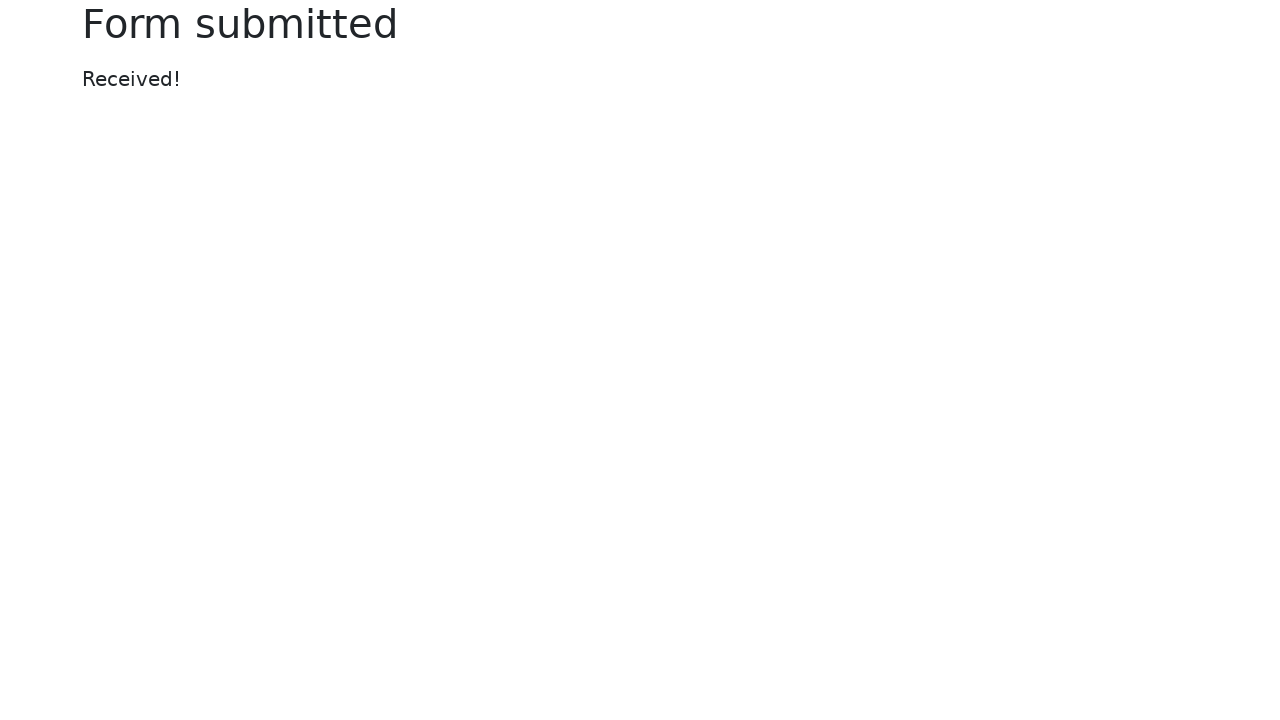

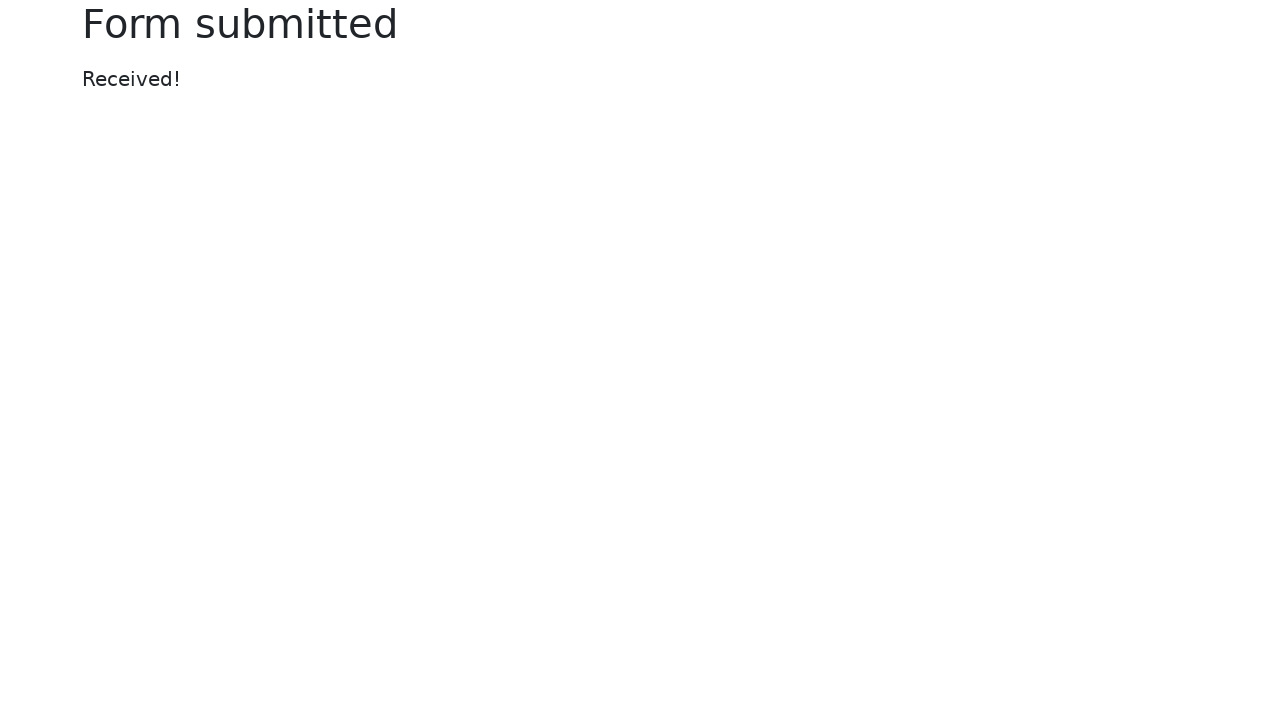